Tests different click types including double-click, right-click, and regular click on buttons.

Starting URL: https://demoqa.com/buttons

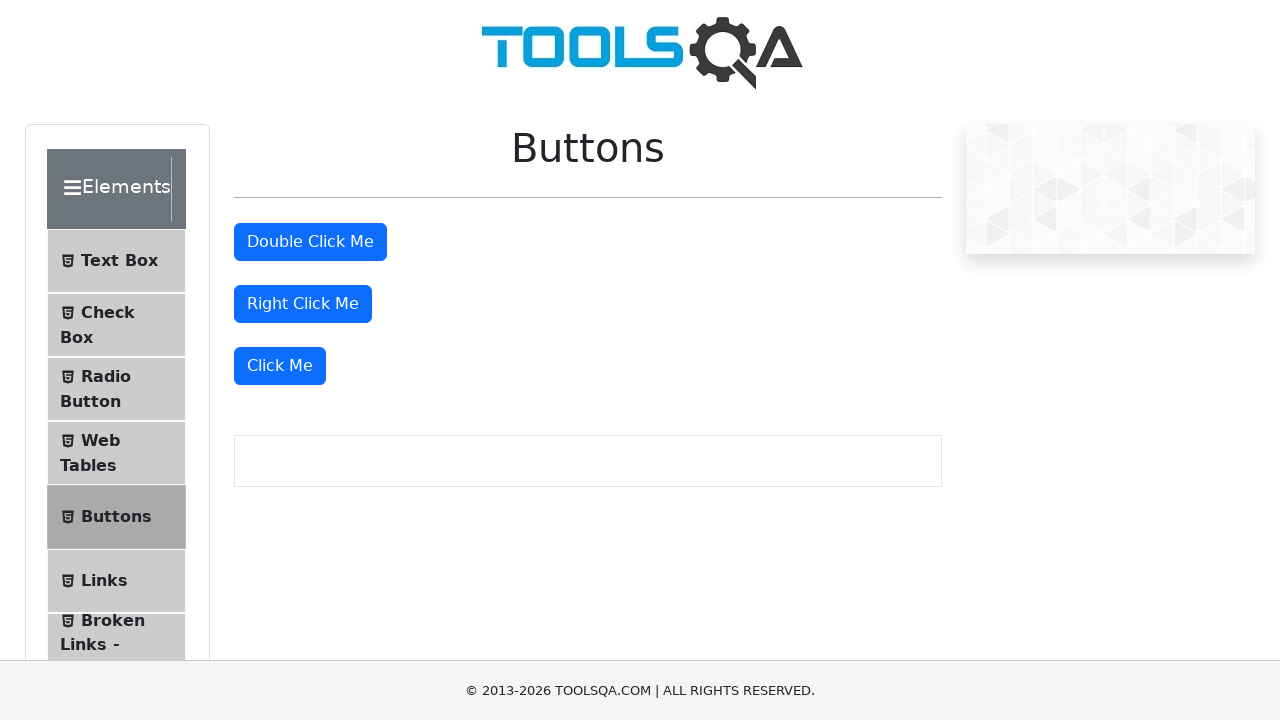

Double-clicked the double-click button at (310, 242) on #doubleClickBtn
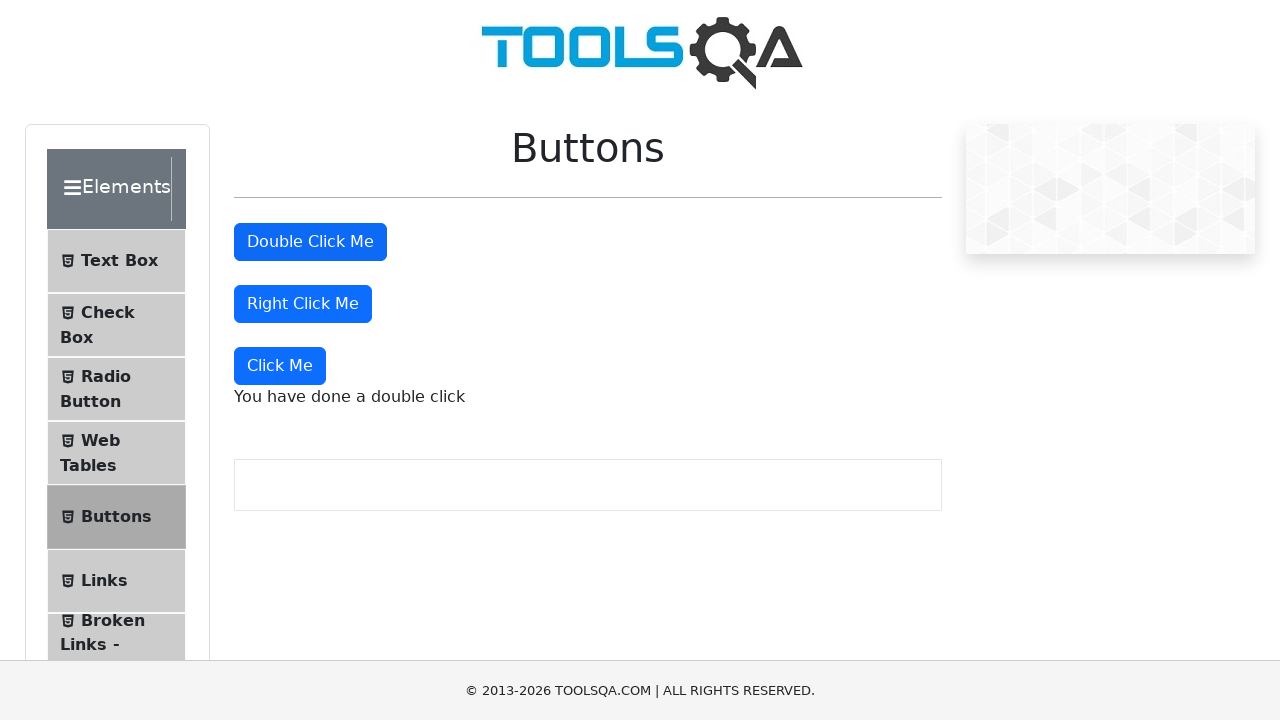

Double-click success message appeared
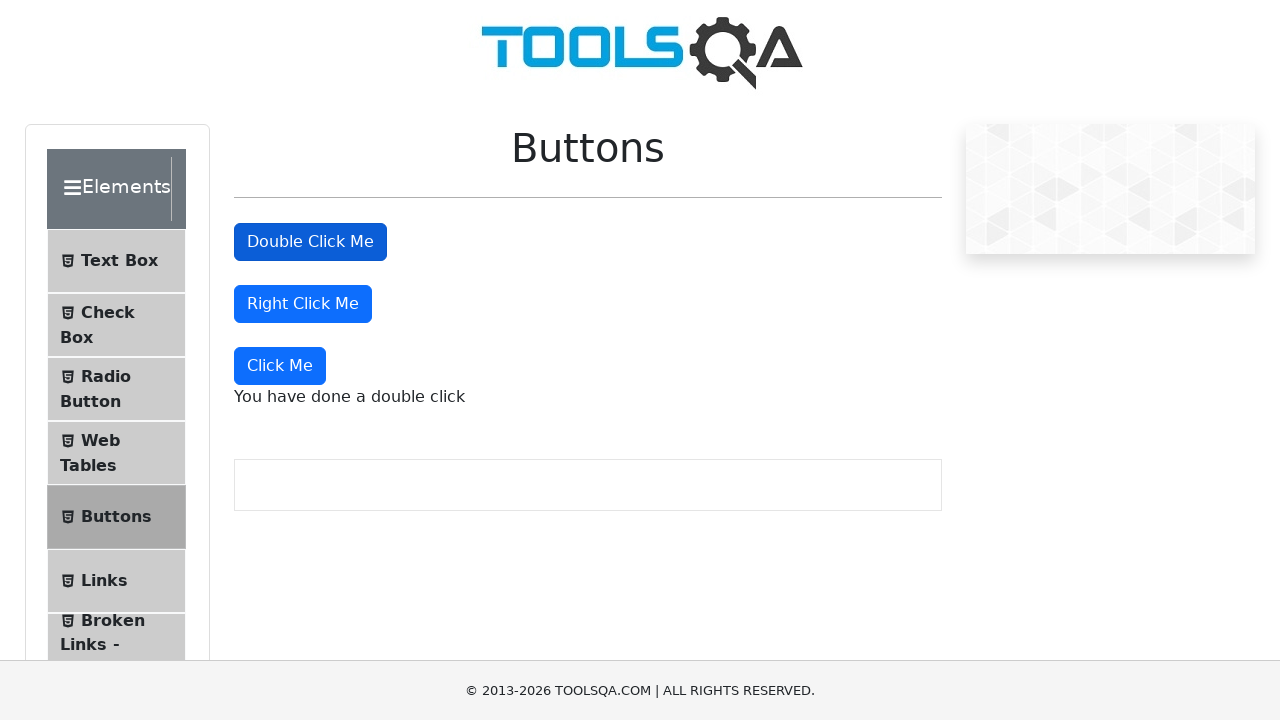

Right-clicked the right-click button at (303, 304) on #rightClickBtn
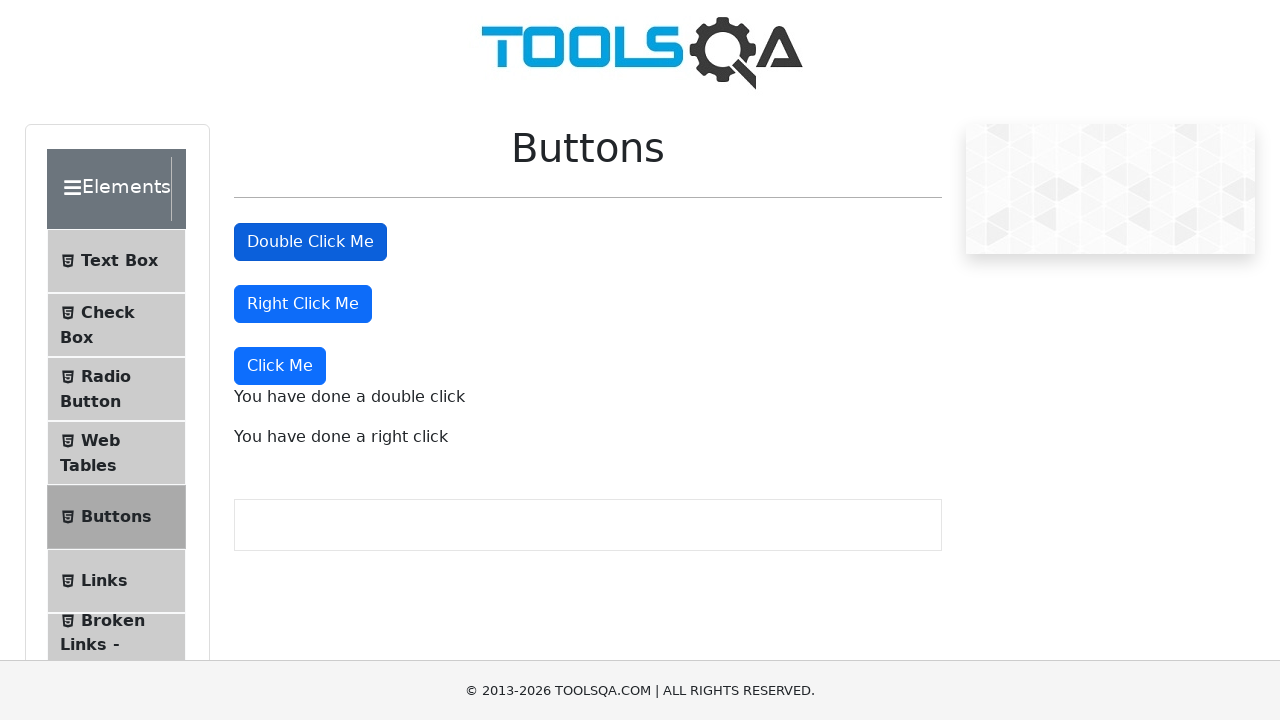

Right-click success message appeared
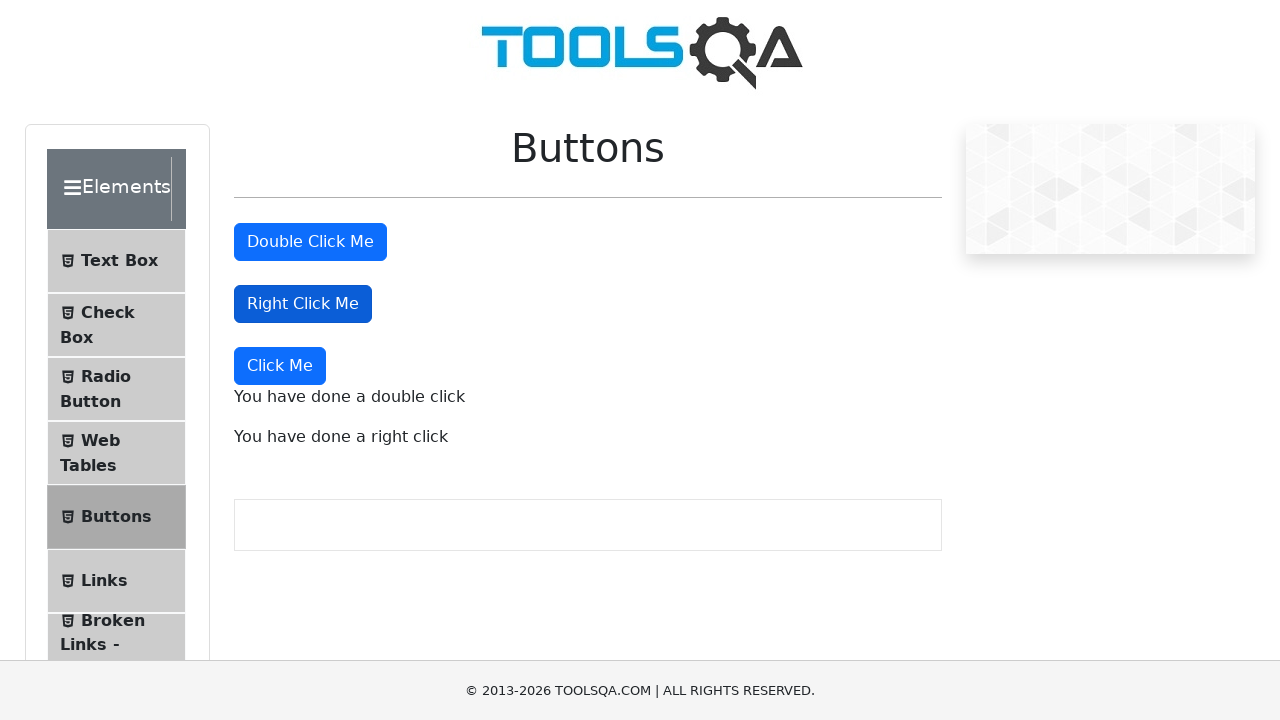

Clicked the 'Click Me' button with regular click at (280, 366) on xpath=//button[text()='Click Me']
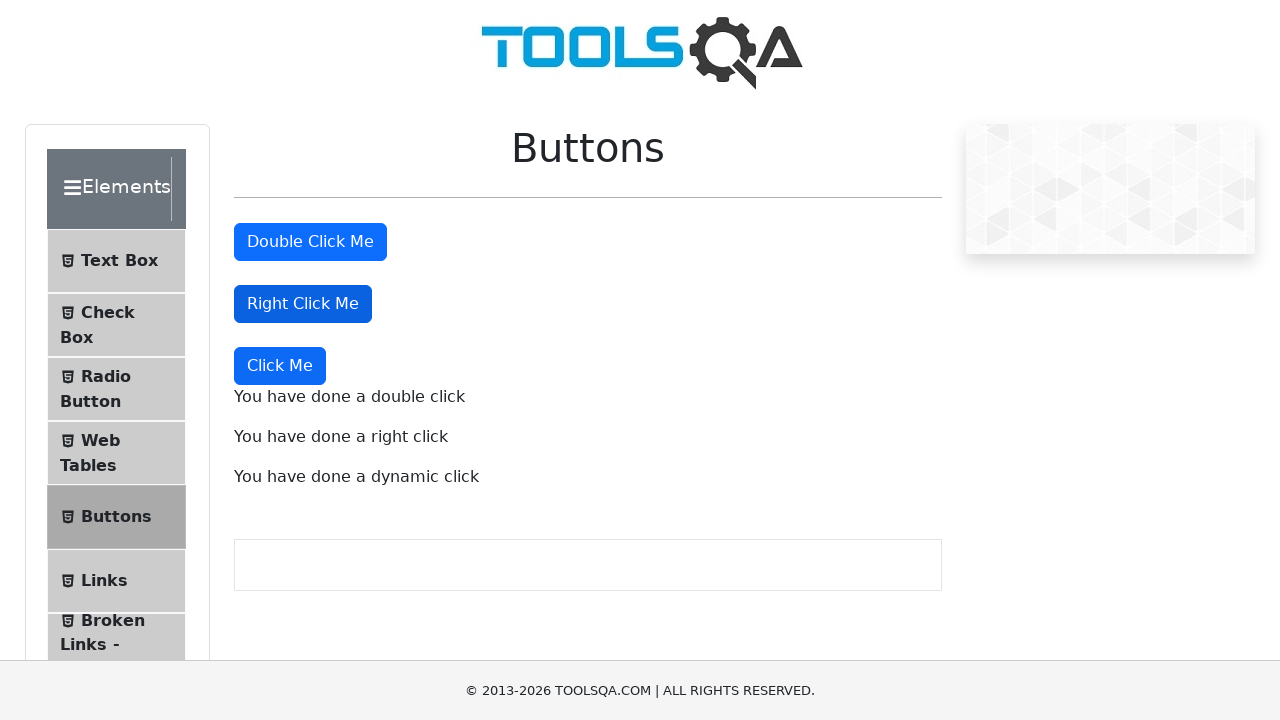

Regular click success message appeared
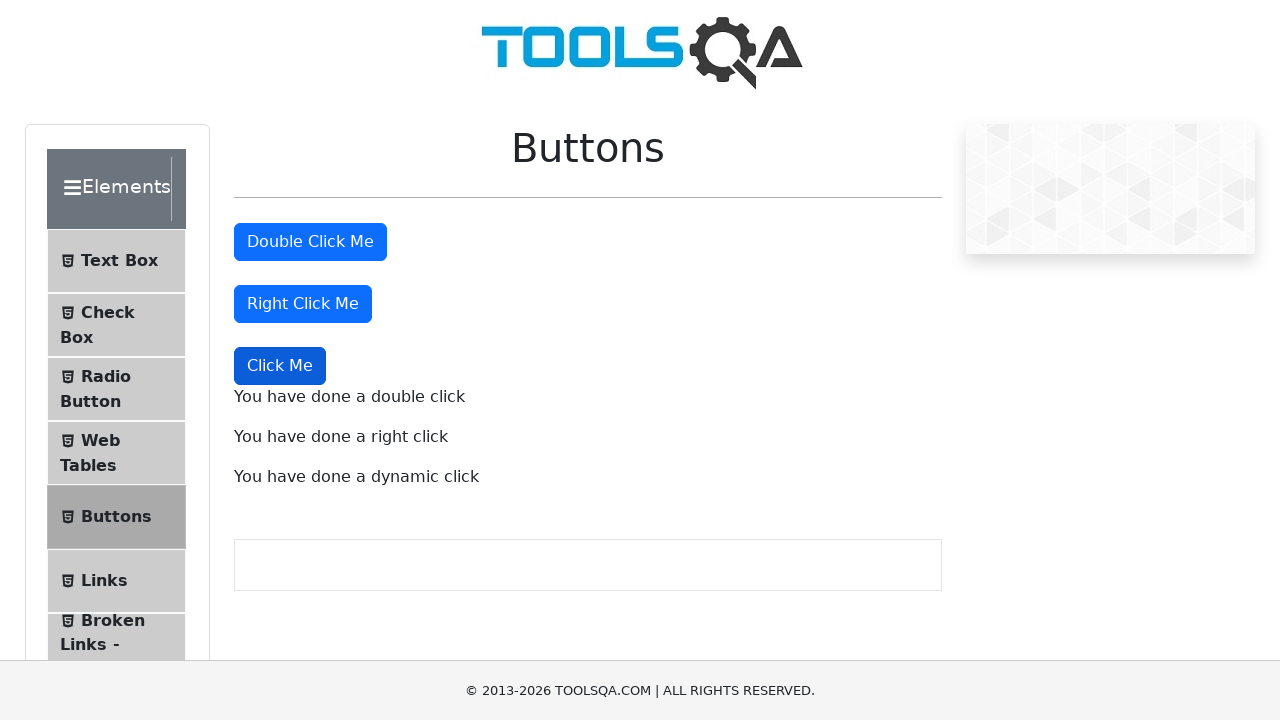

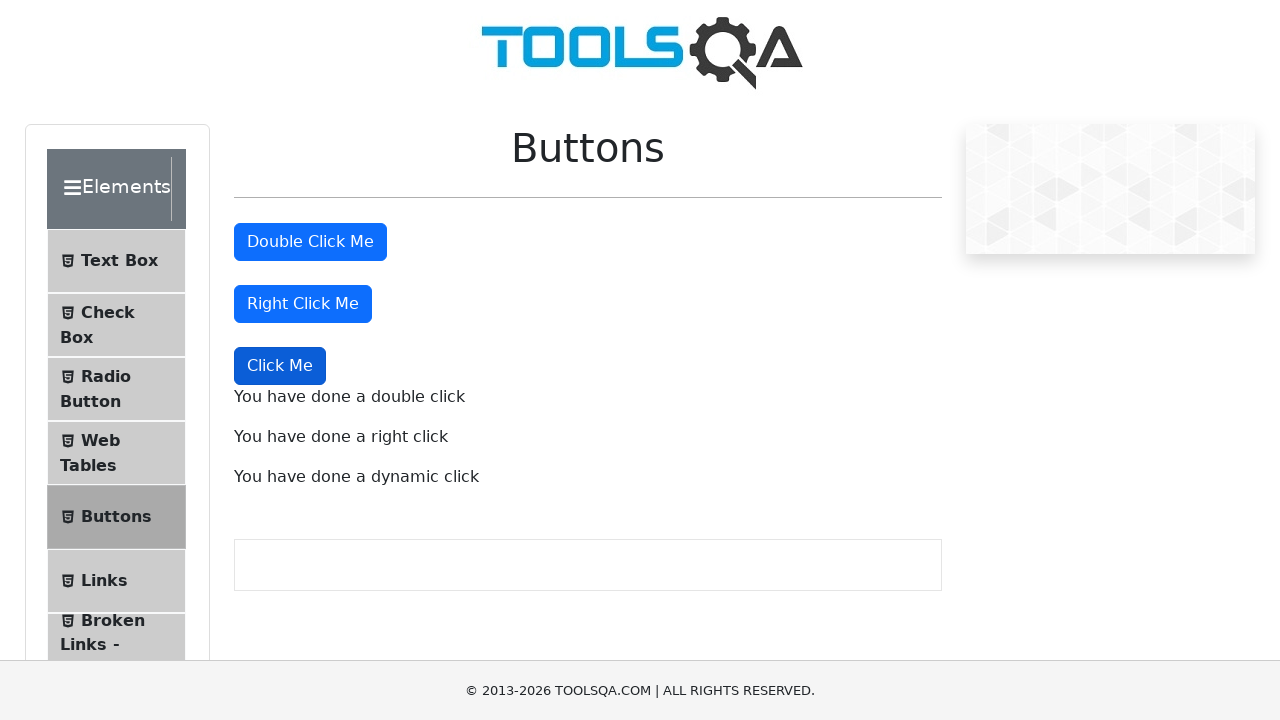